Tests link counting in different sections of a webpage and opens footer column links in new tabs to verify they work

Starting URL: https://rahulshettyacademy.com/AutomationPractice/

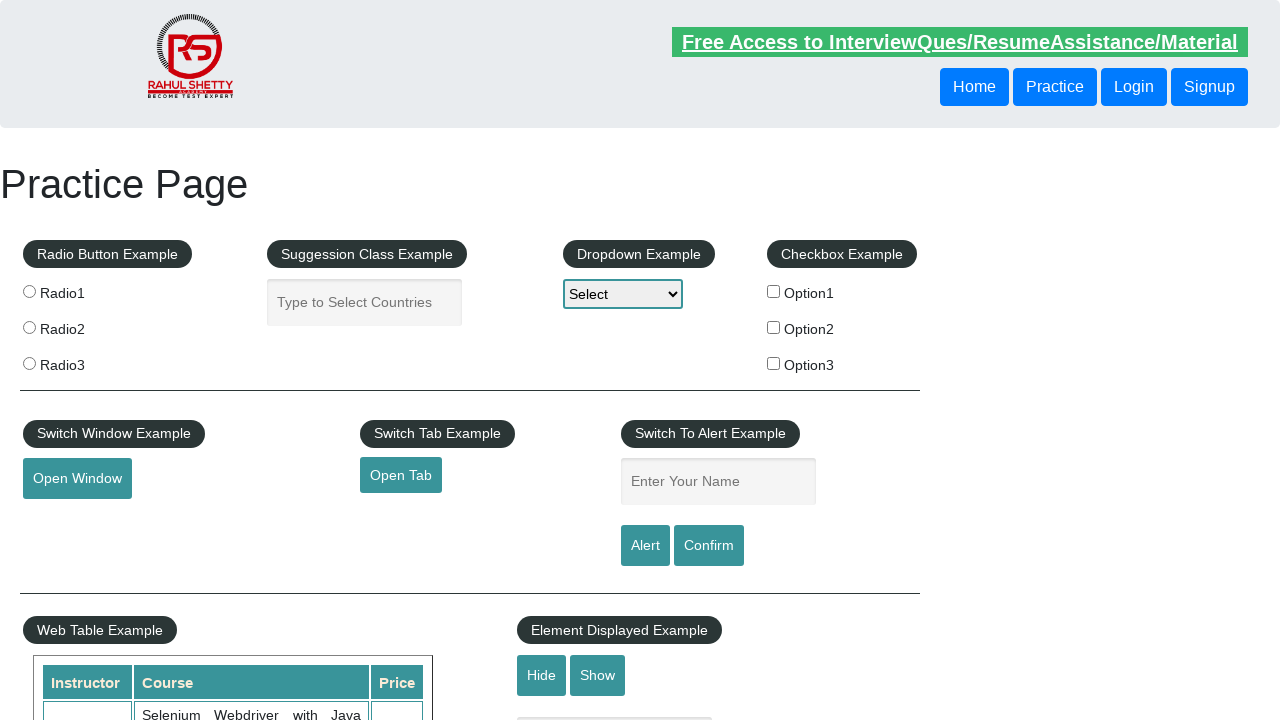

Counted all links in webpage
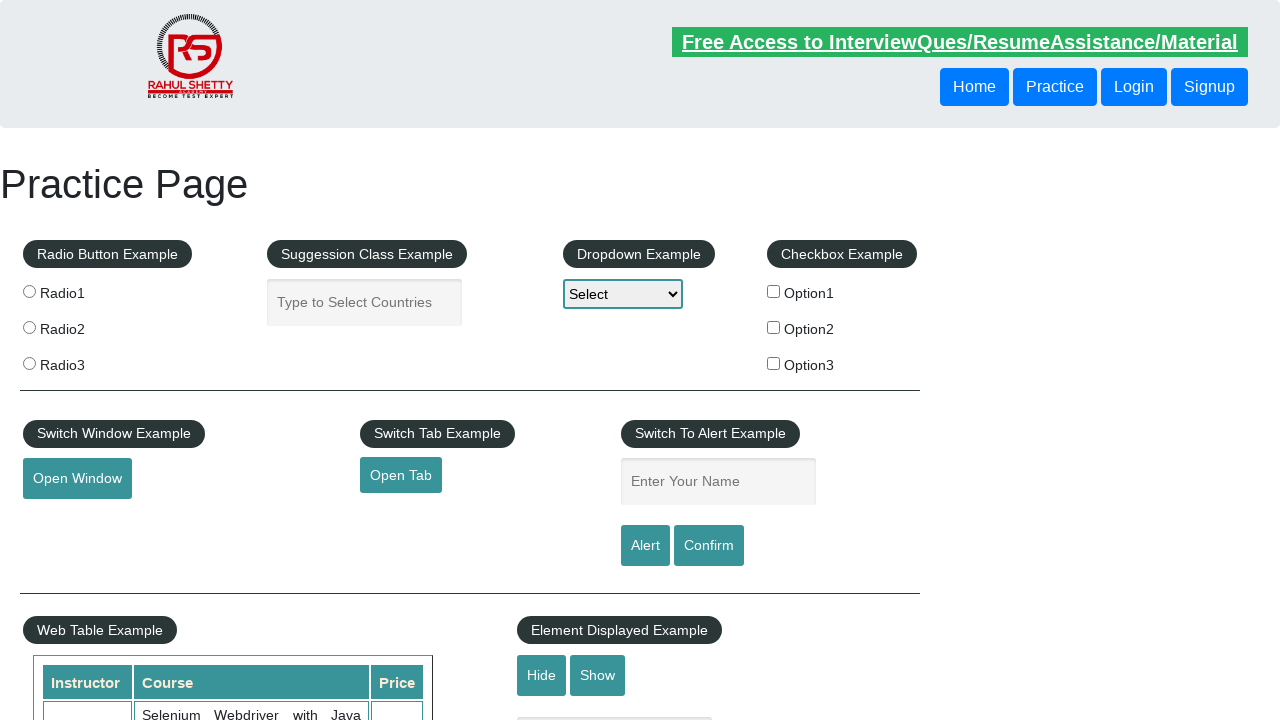

Counted links in header section
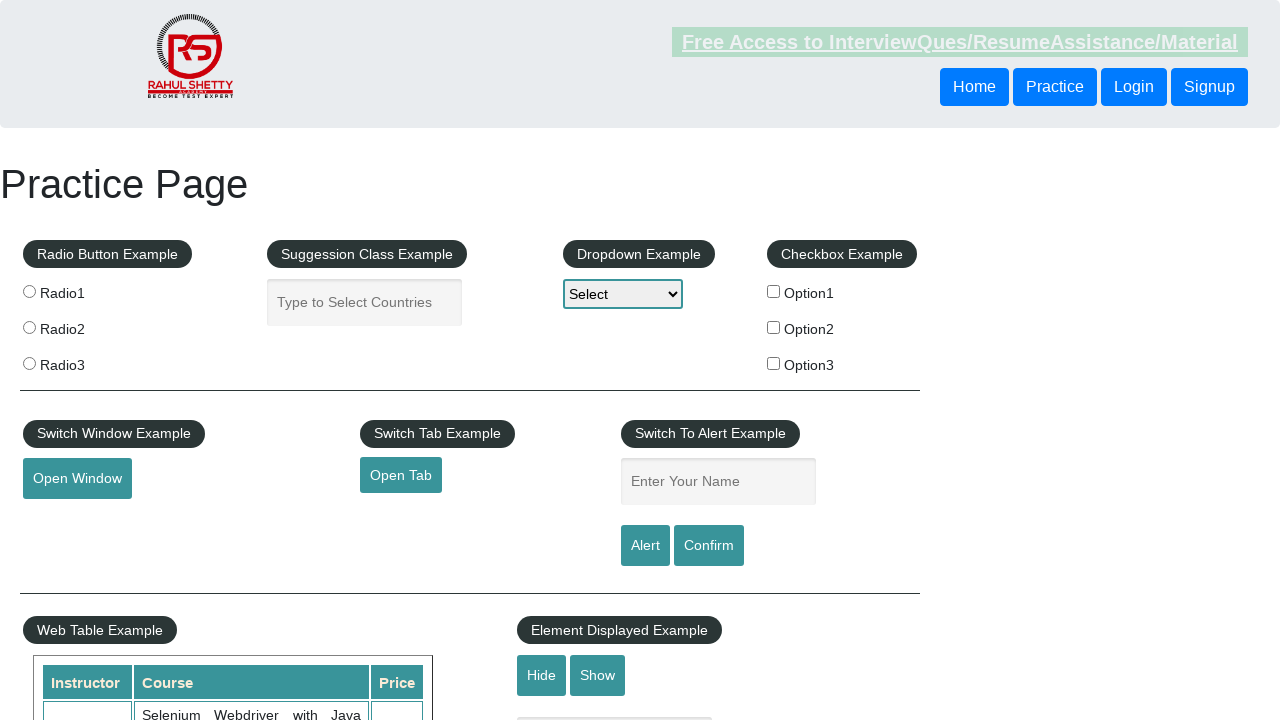

Counted links in footer section
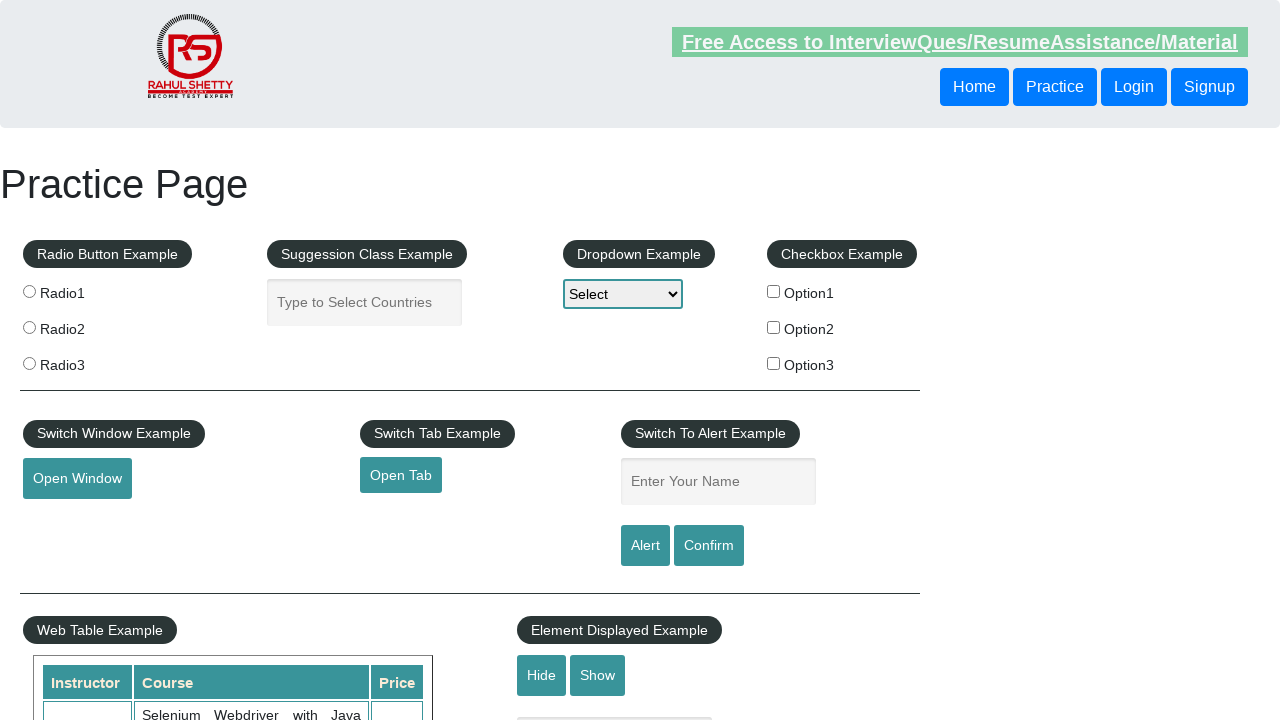

Counted links in first footer column
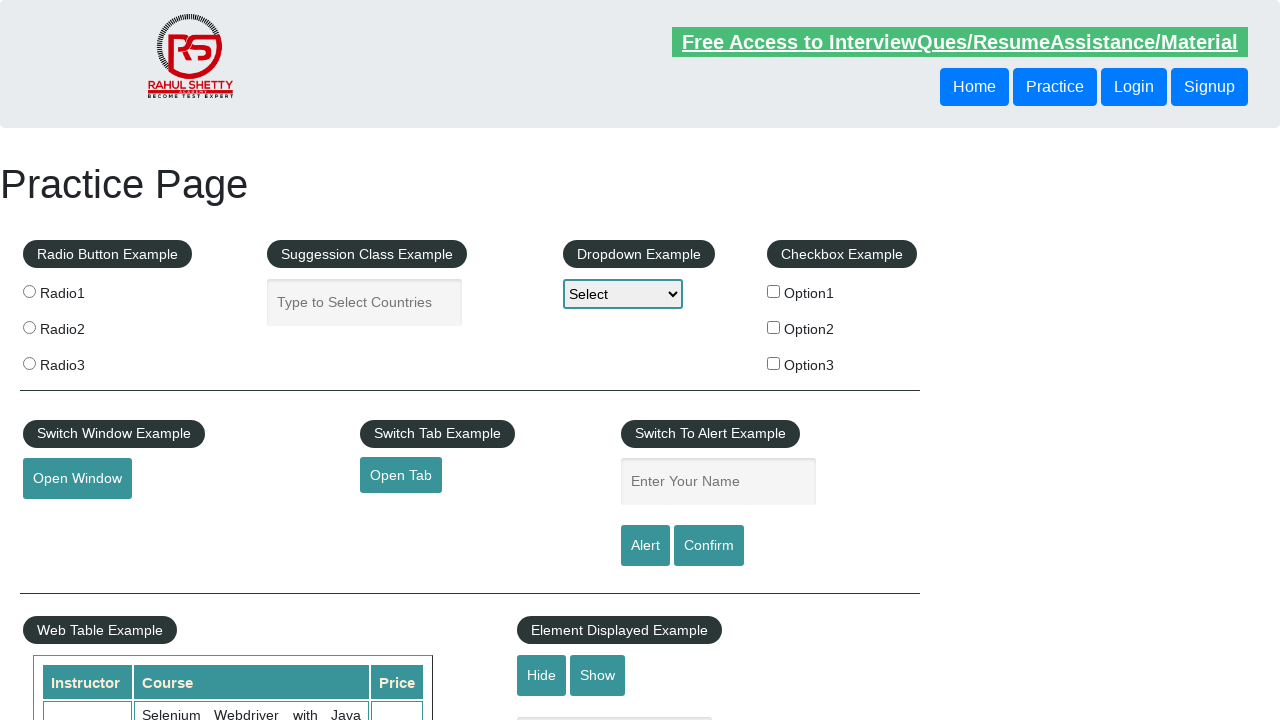

Retrieved all footer column link elements
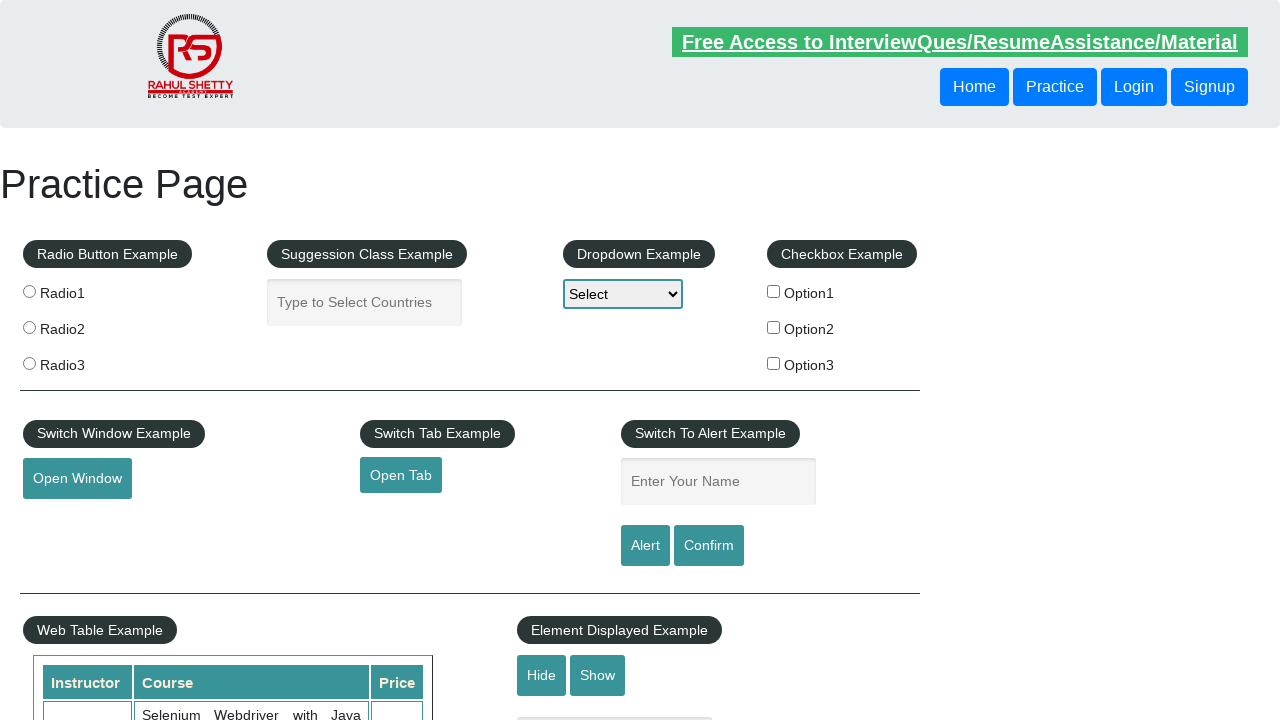

Retrieved href attribute from footer column link 1
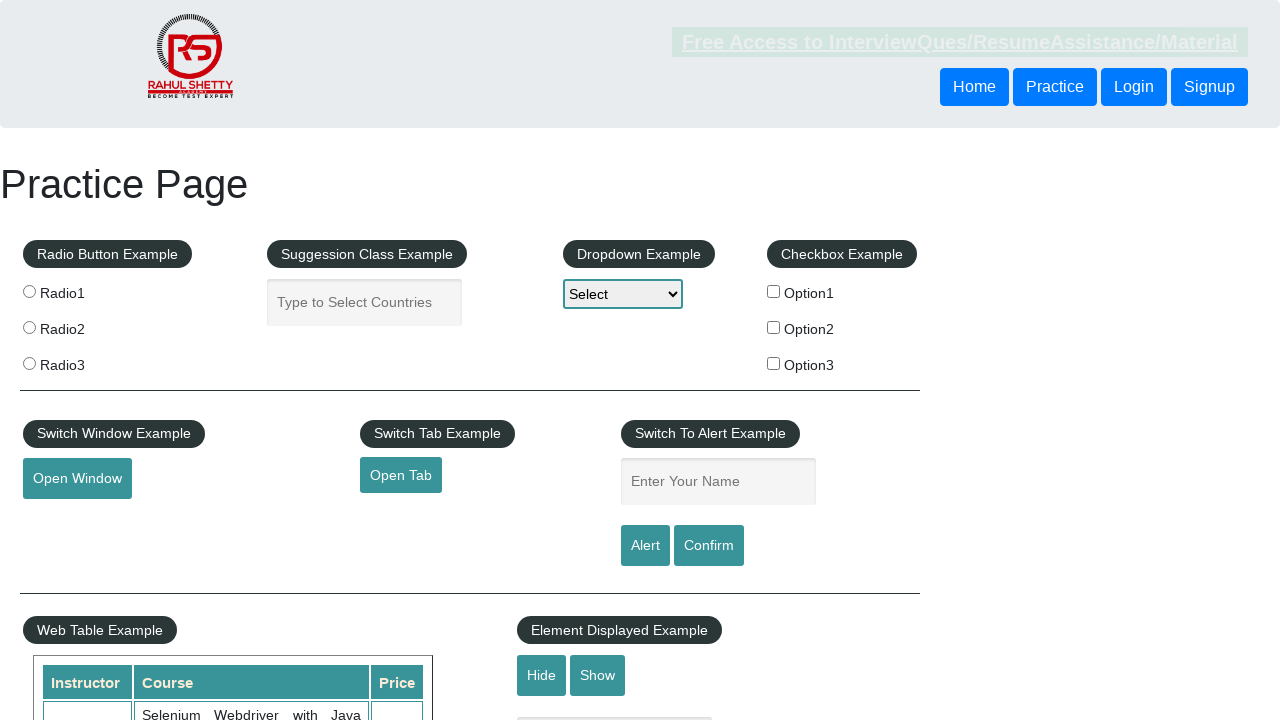

Opened new tab for footer column link 1
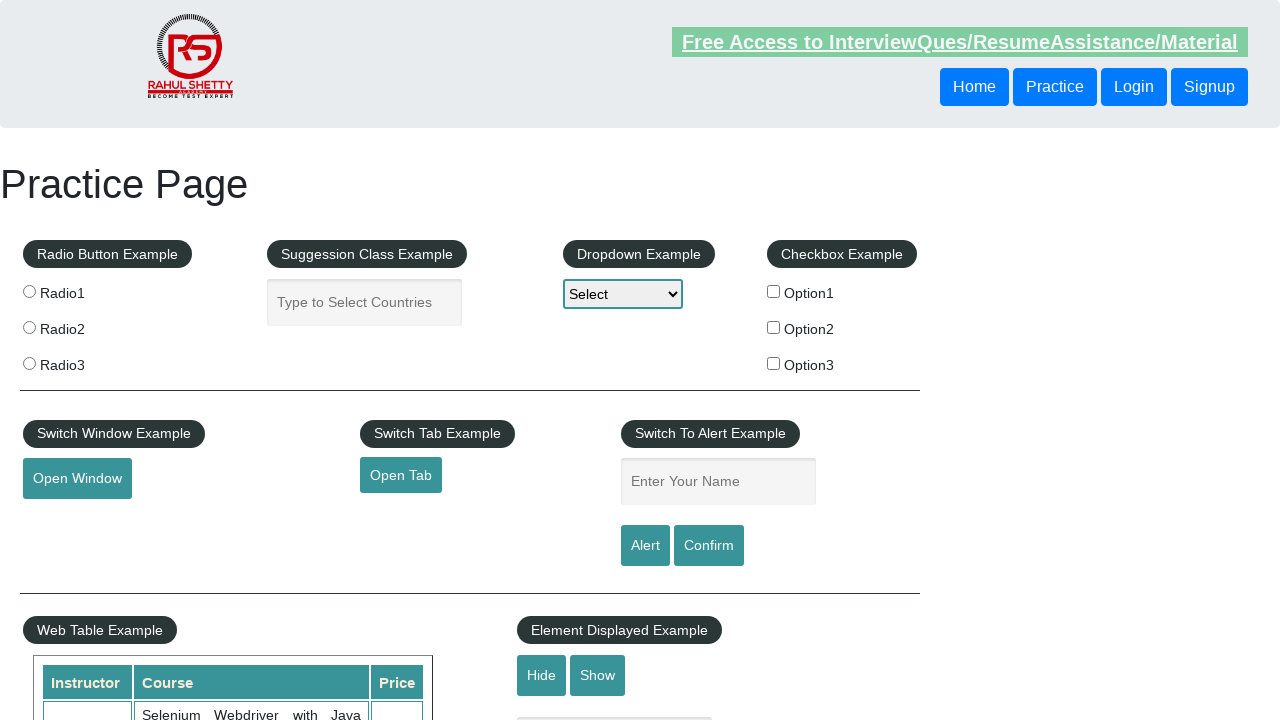

Navigated to http://www.restapitutorial.com/ in new tab
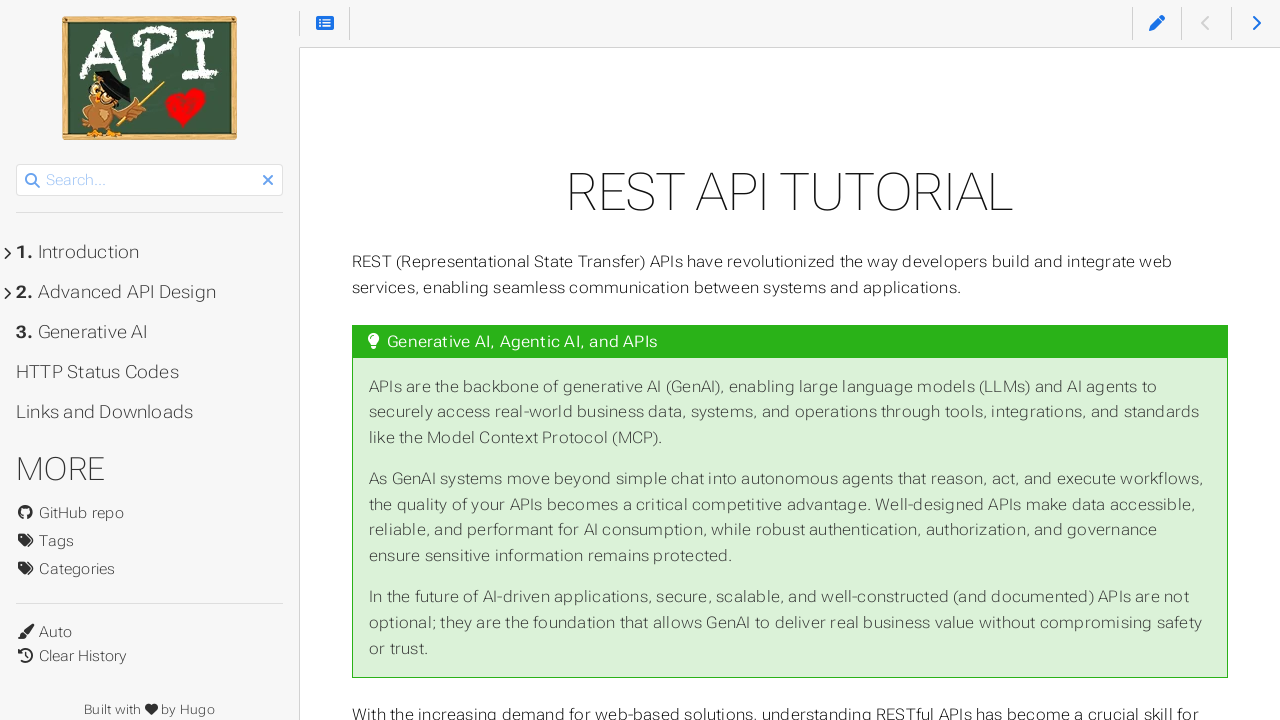

Retrieved page title: REST API Tutorial
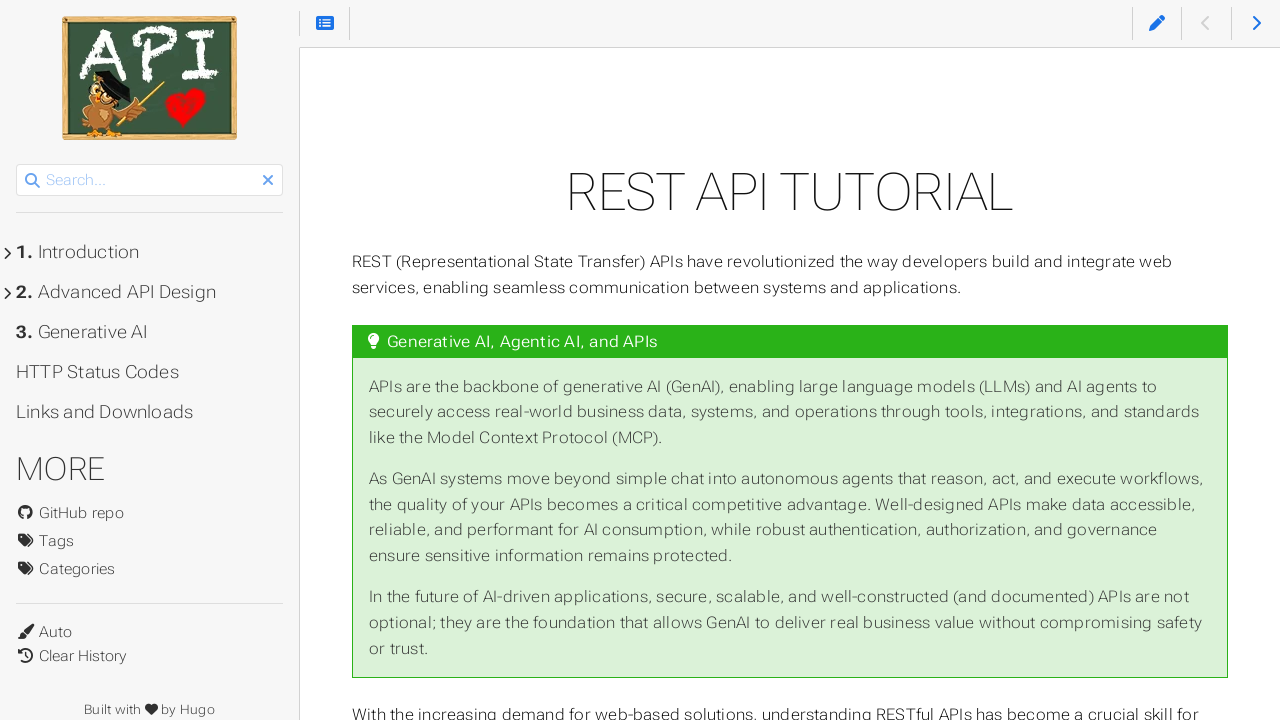

Retrieved href attribute from footer column link 2
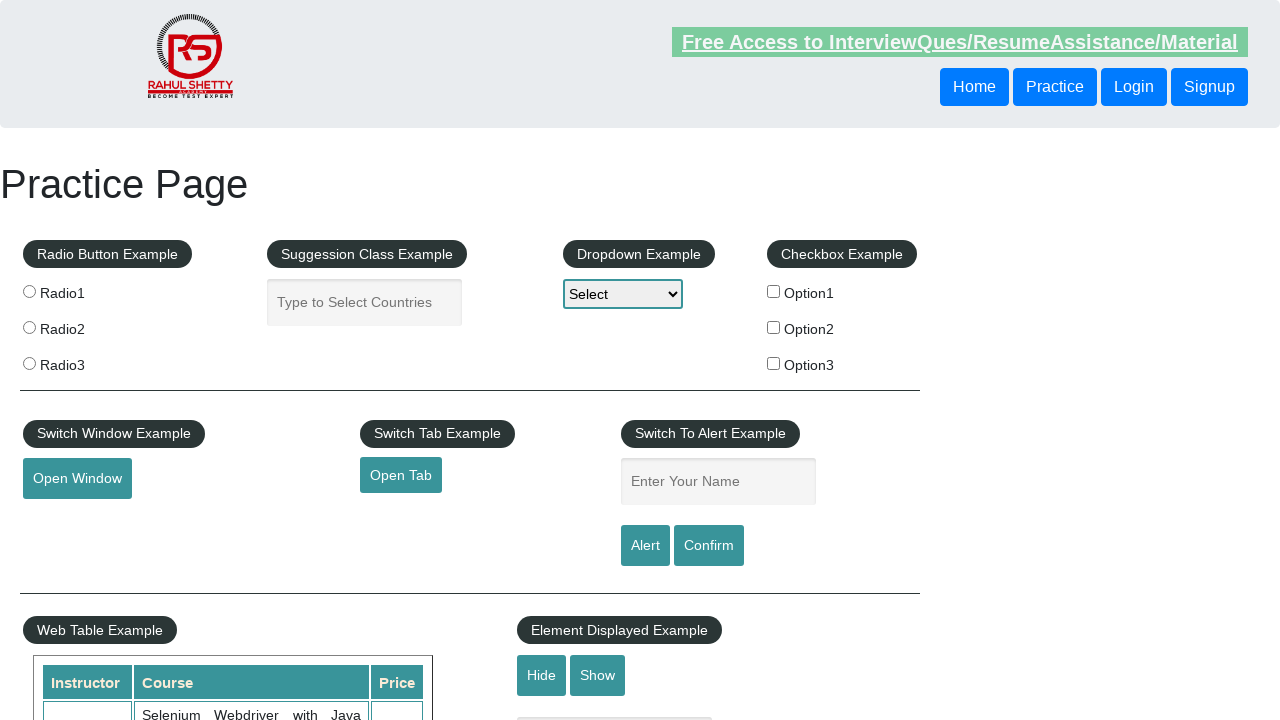

Opened new tab for footer column link 2
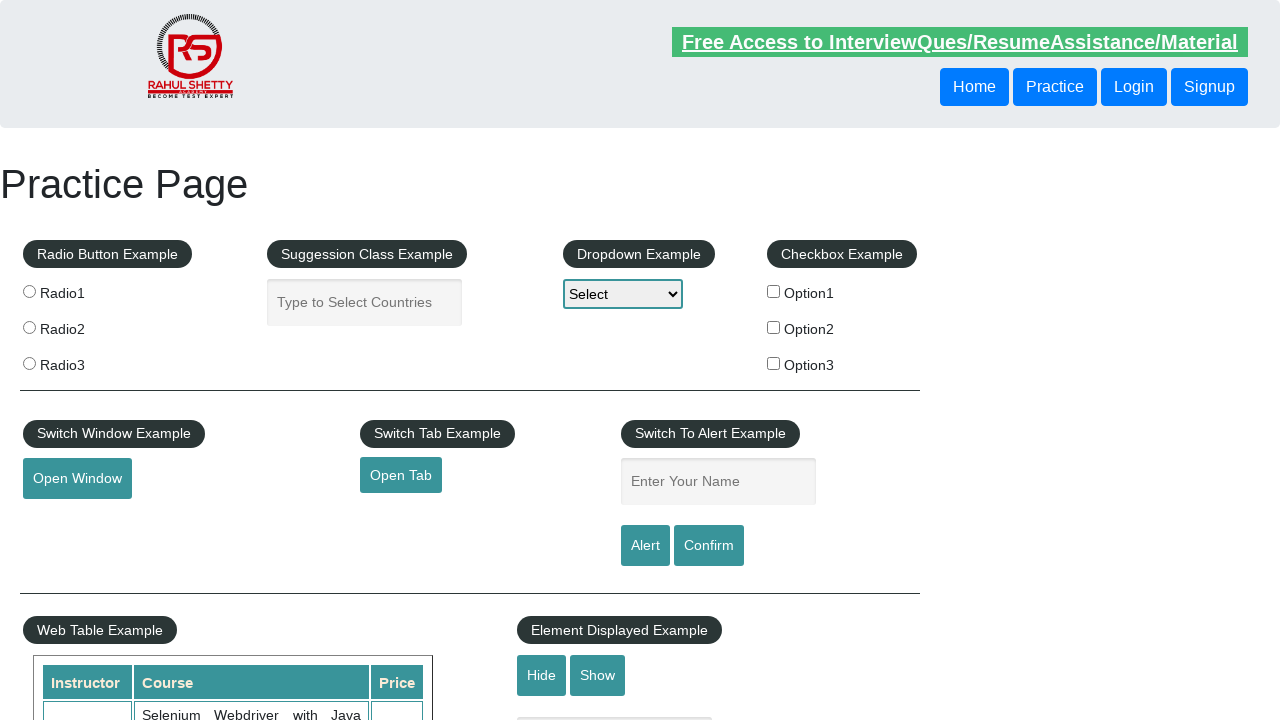

Navigated to https://www.soapui.org/ in new tab
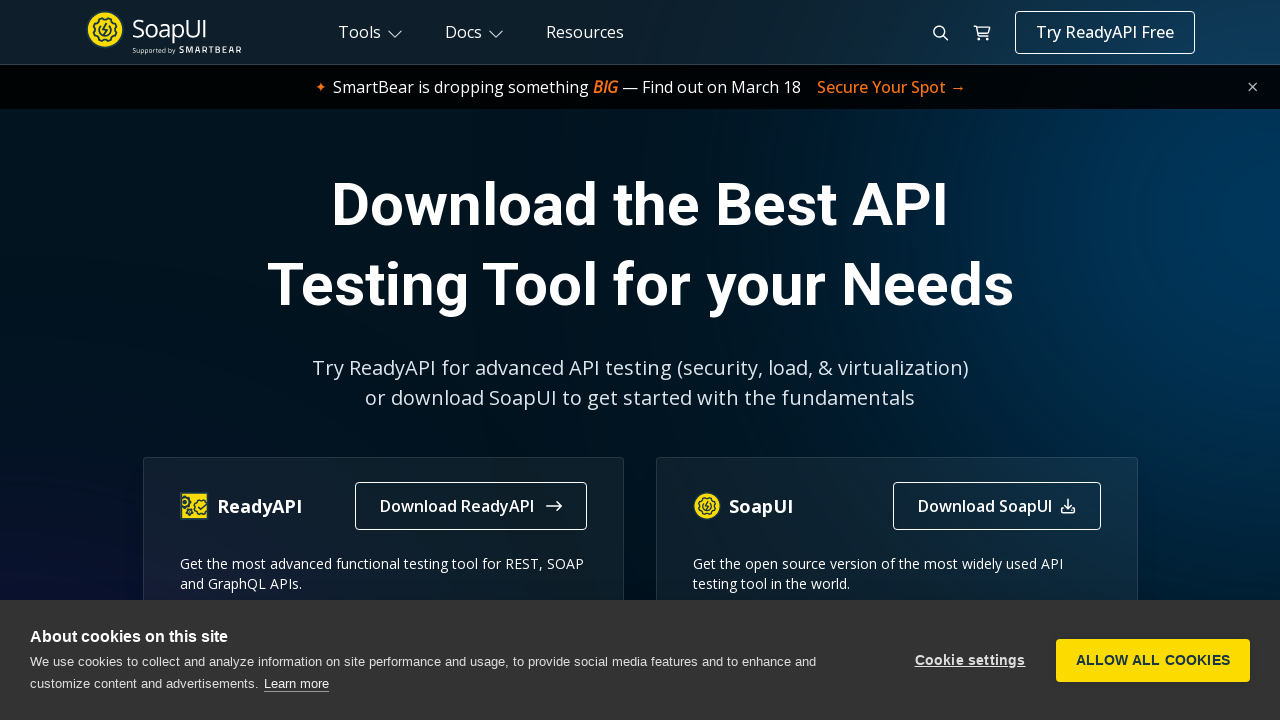

Retrieved page title: The World’s Most Popular API Testing Tool | SoapUI
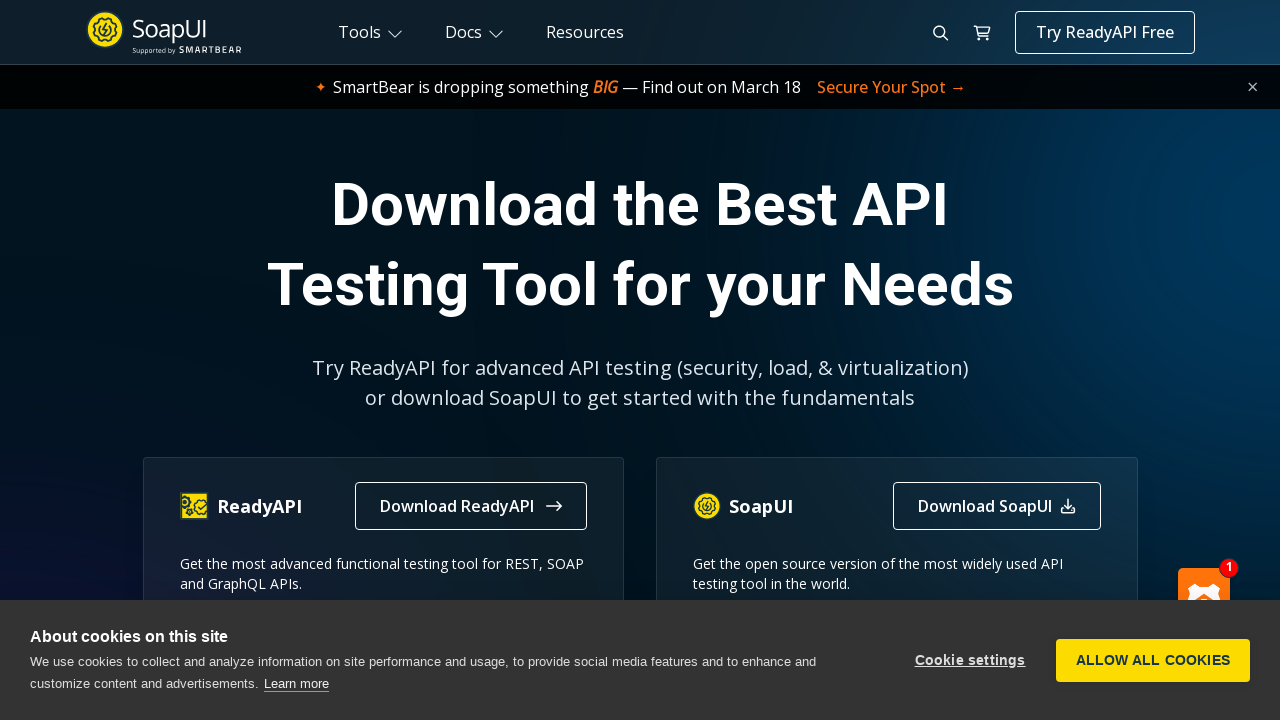

Retrieved href attribute from footer column link 3
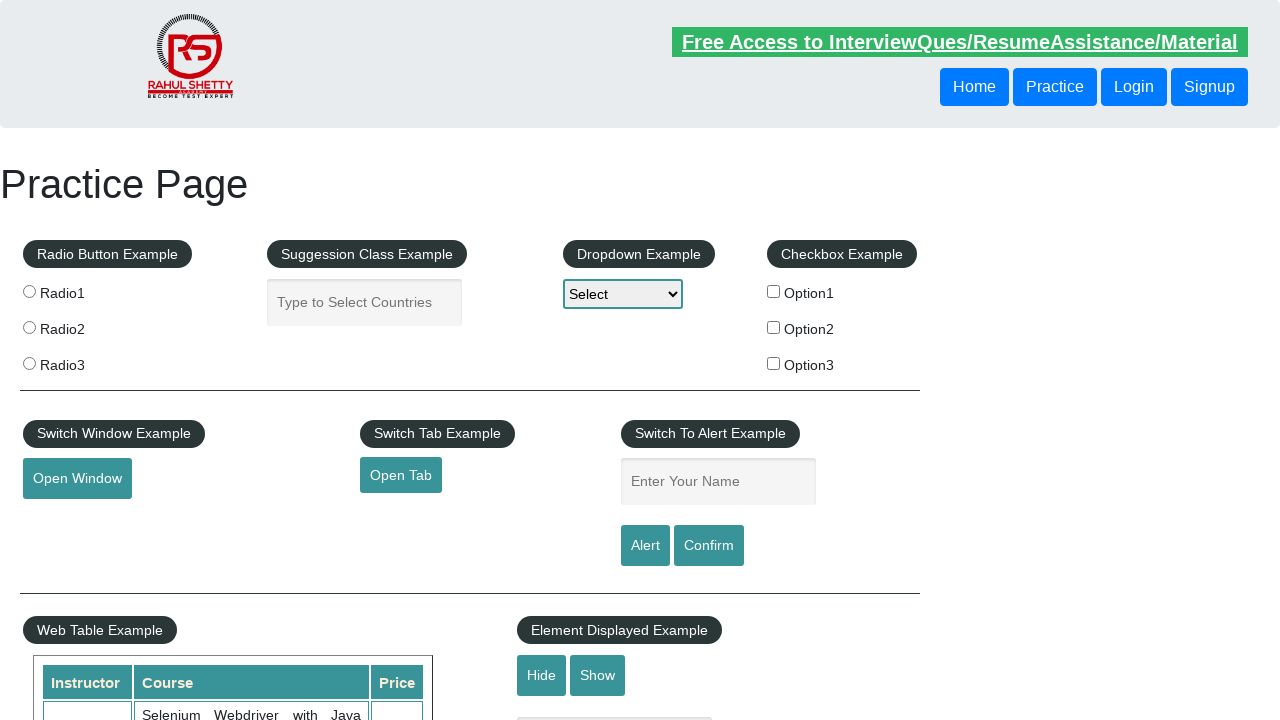

Opened new tab for footer column link 3
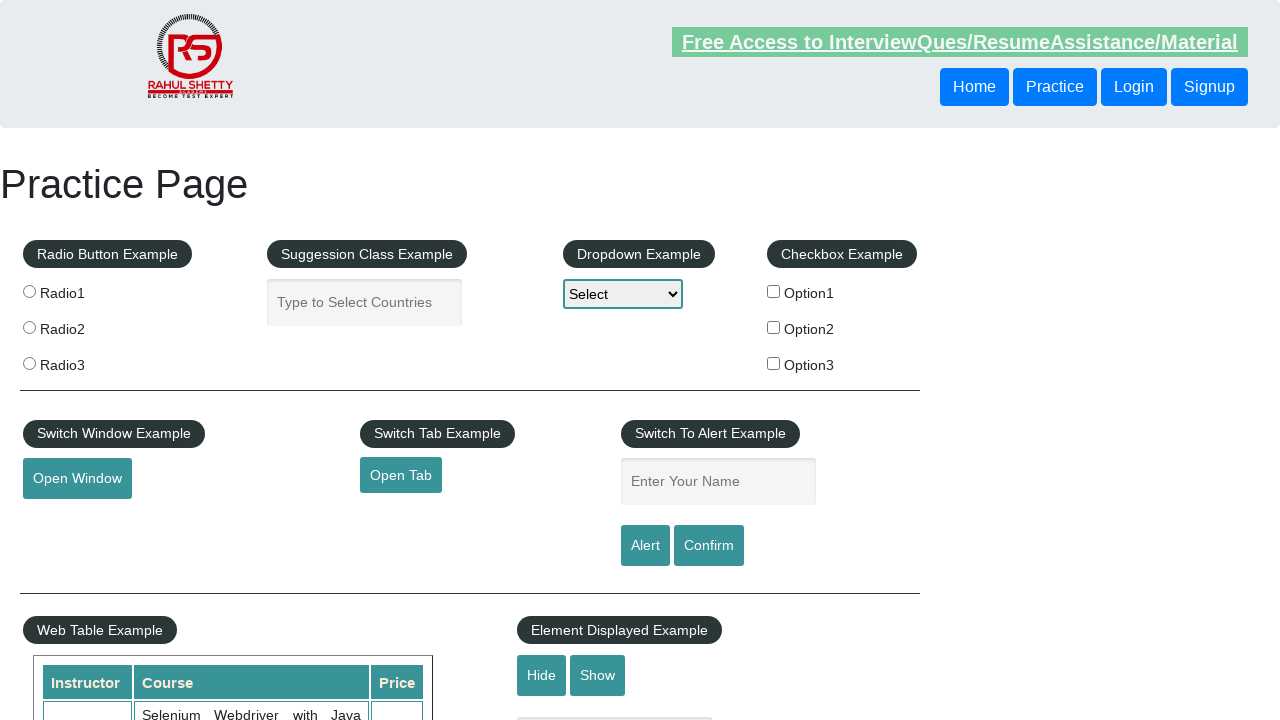

Navigated to https://courses.rahulshettyacademy.com/p/appium-tutorial in new tab
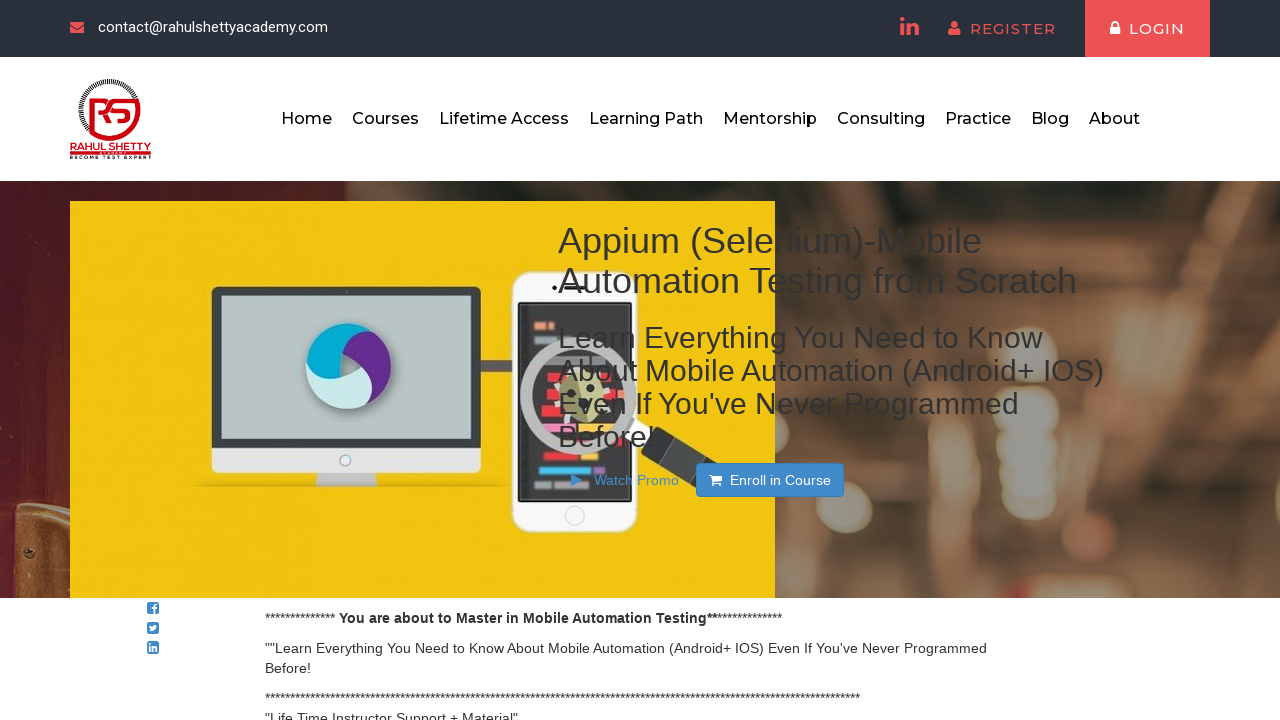

Retrieved page title: Appium tutorial for Mobile Apps testing | RahulShetty Academy | Rahul
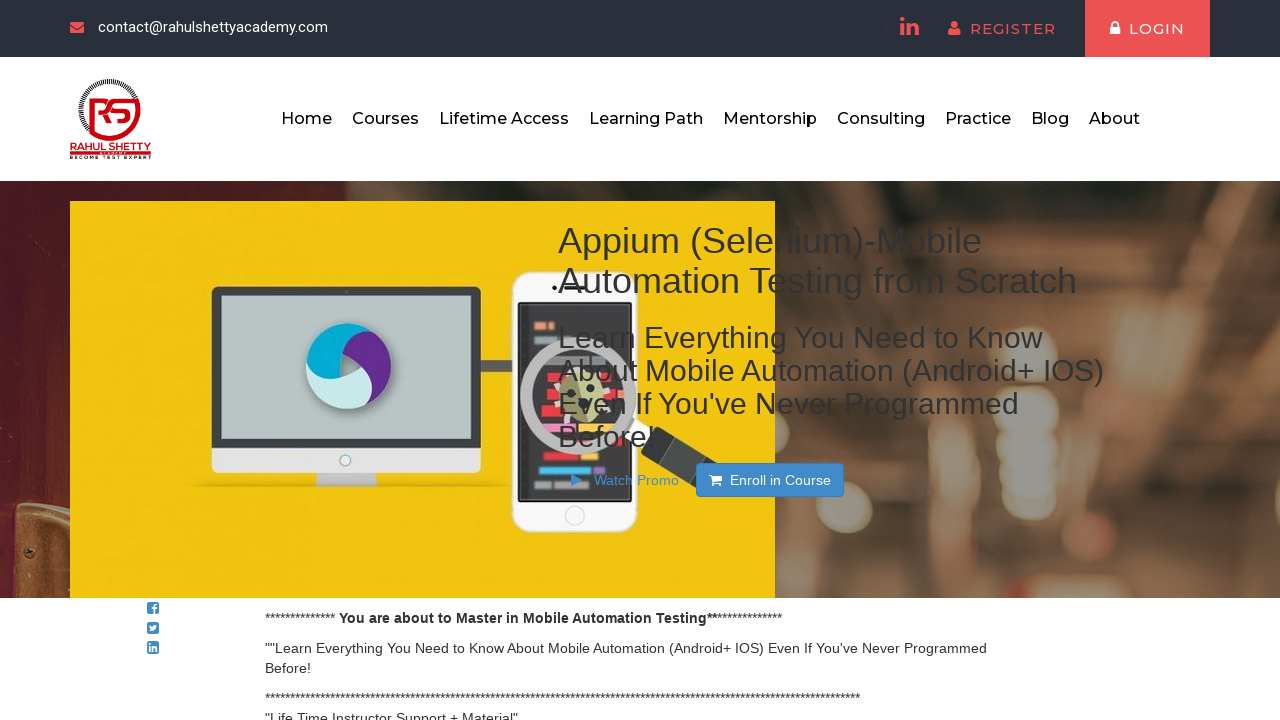

Retrieved href attribute from footer column link 4
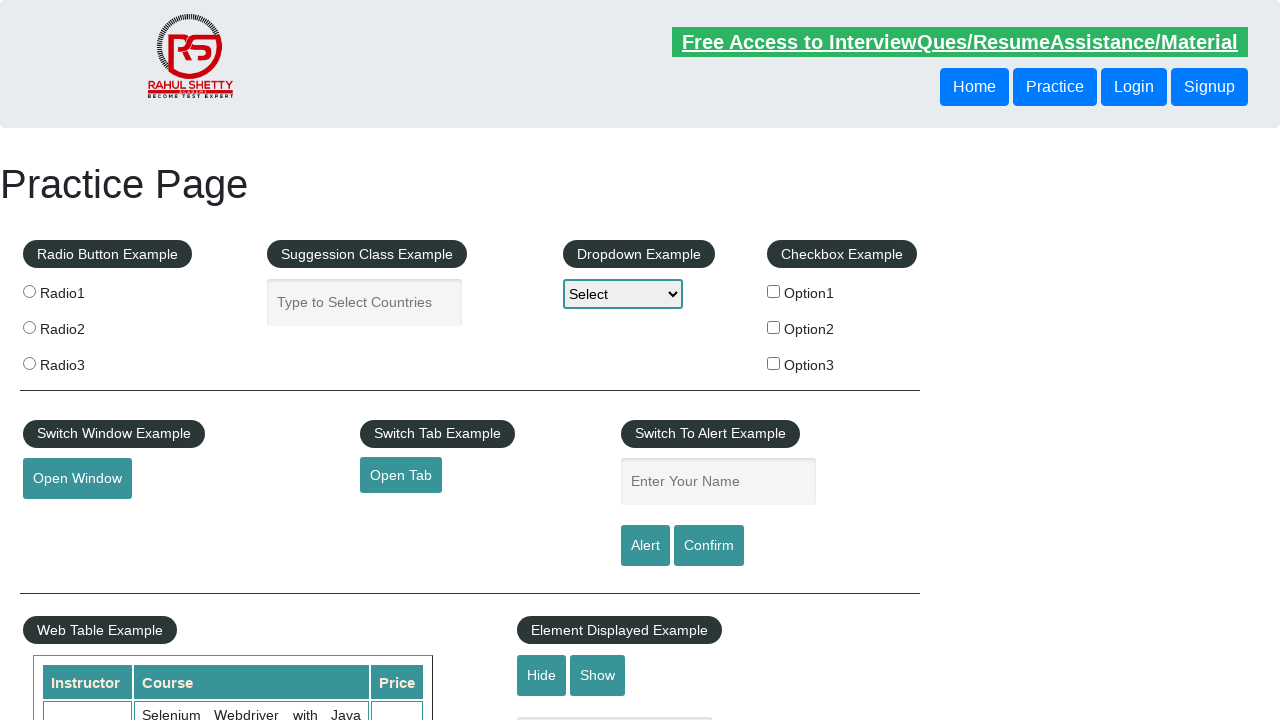

Opened new tab for footer column link 4
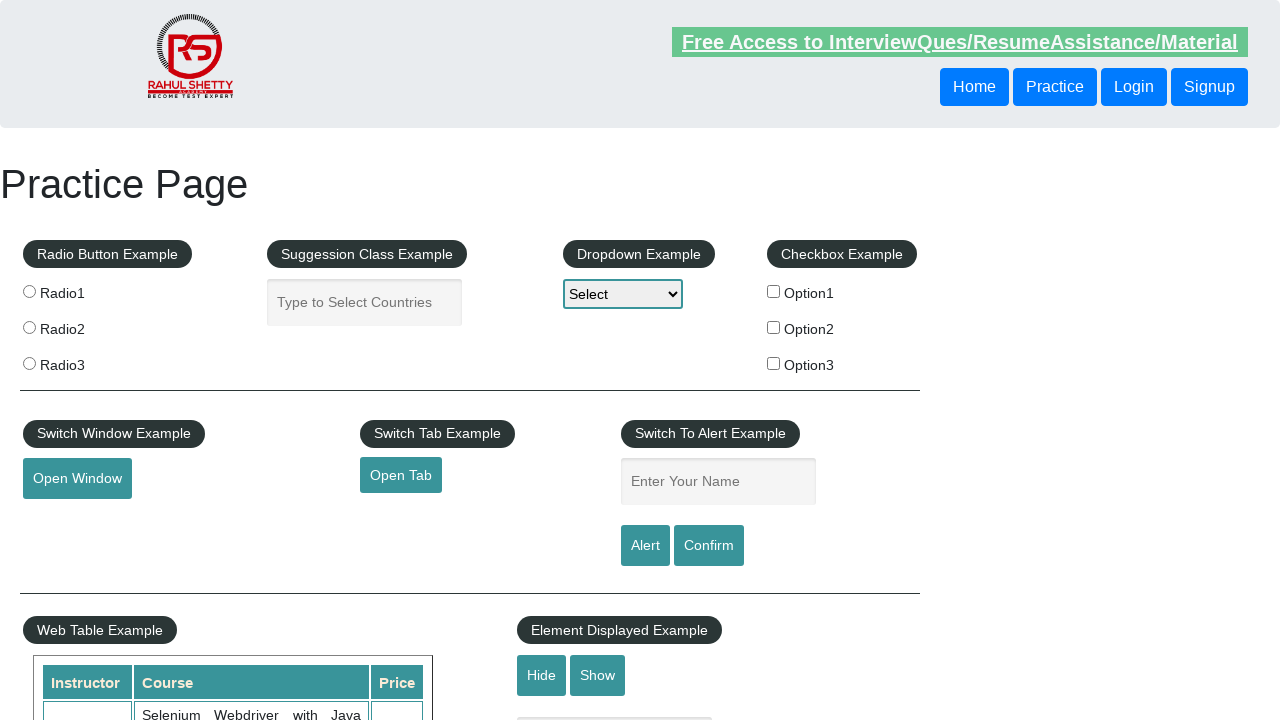

Navigated to https://jmeter.apache.org/ in new tab
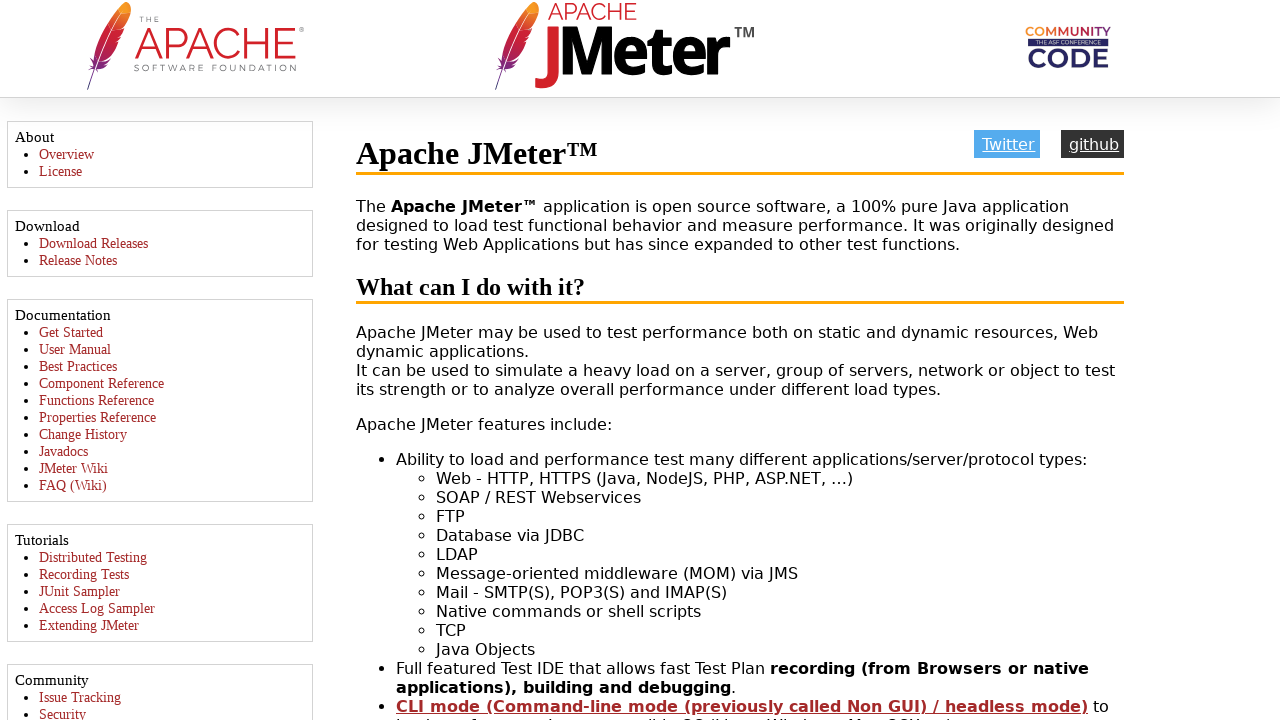

Retrieved page title: Apache JMeter - Apache JMeter™
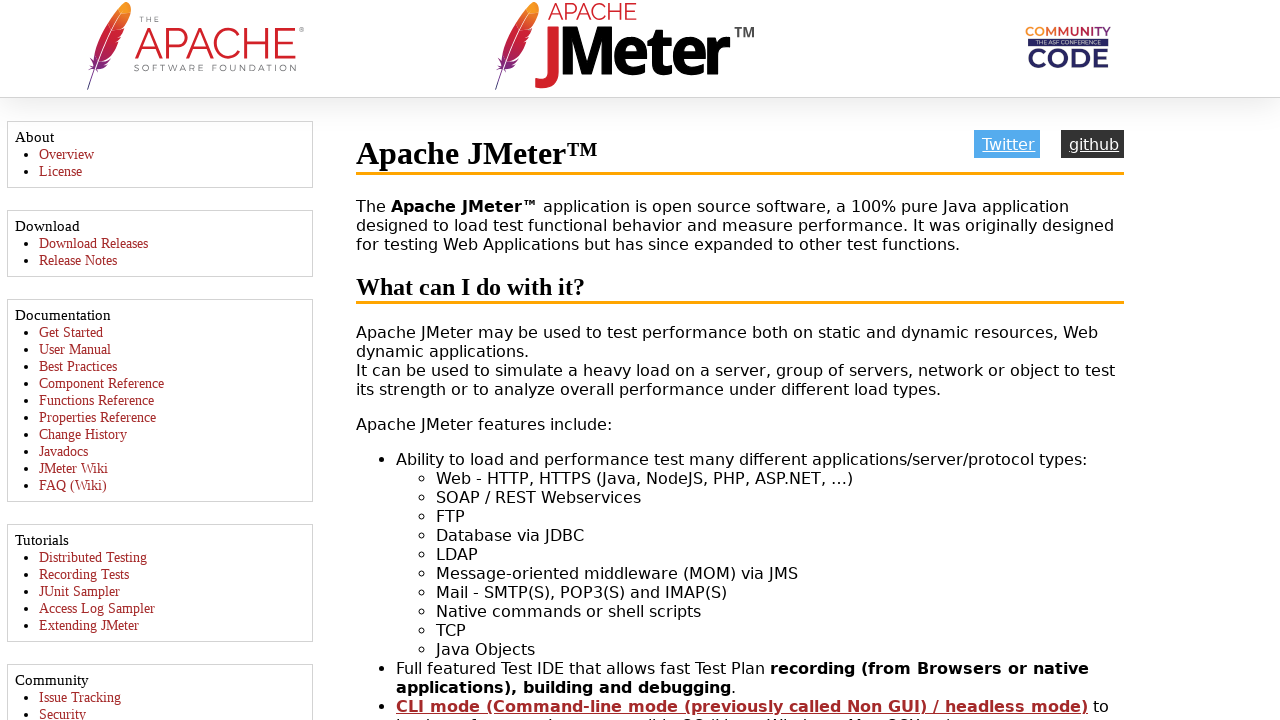

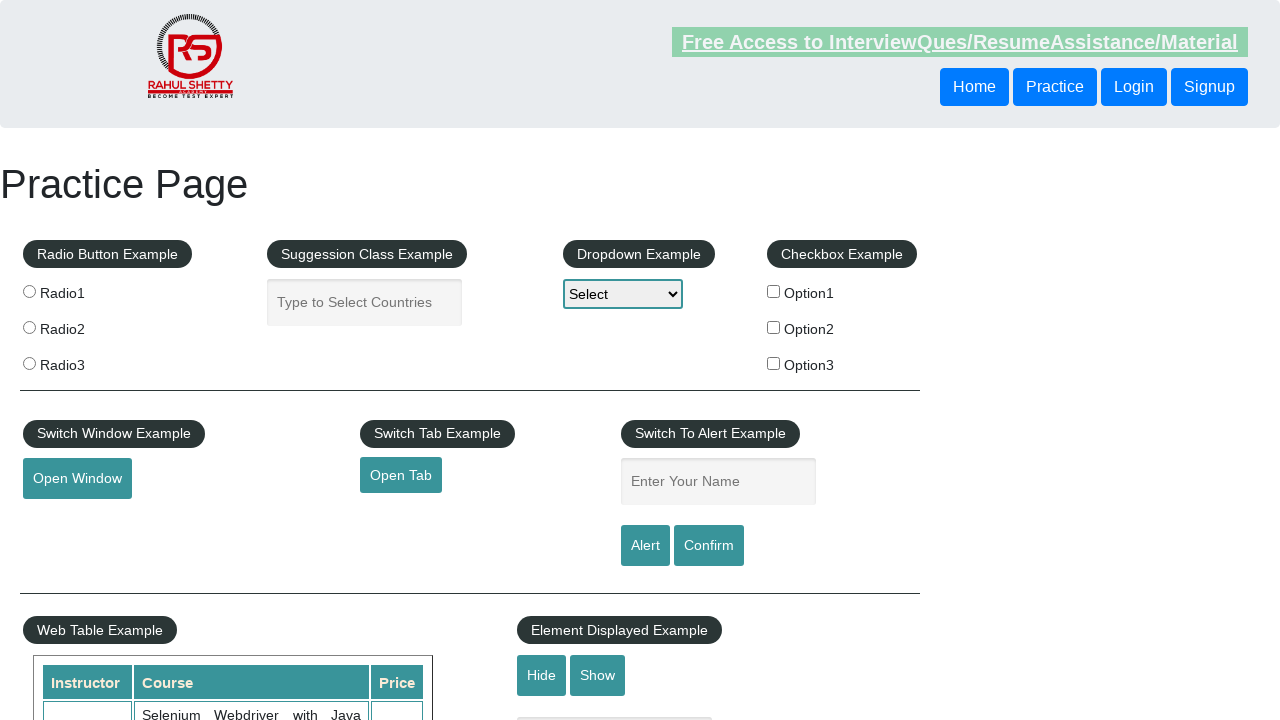